Tests navigation to browse products section under emulated slow network conditions

Starting URL: https://rahulshettyacademy.com/angularAppdemo/

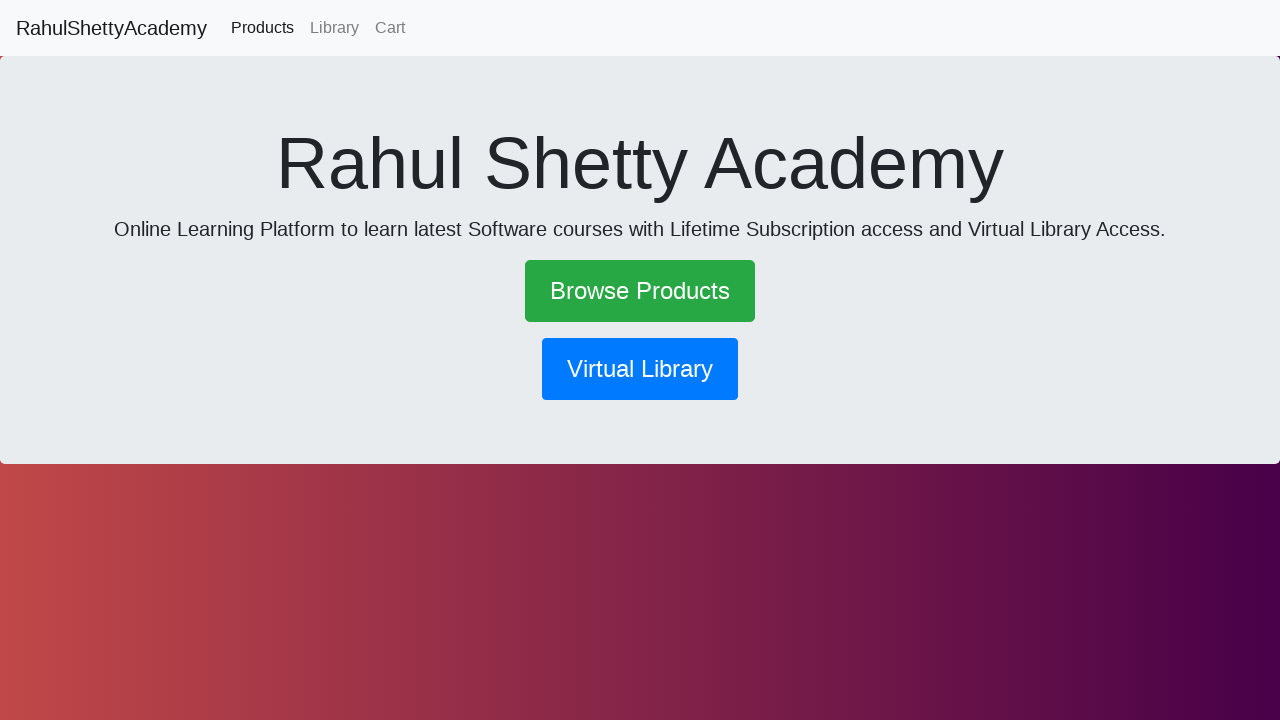

Clicked on Browse Products link to navigate to products section at (640, 291) on text=Browse Products
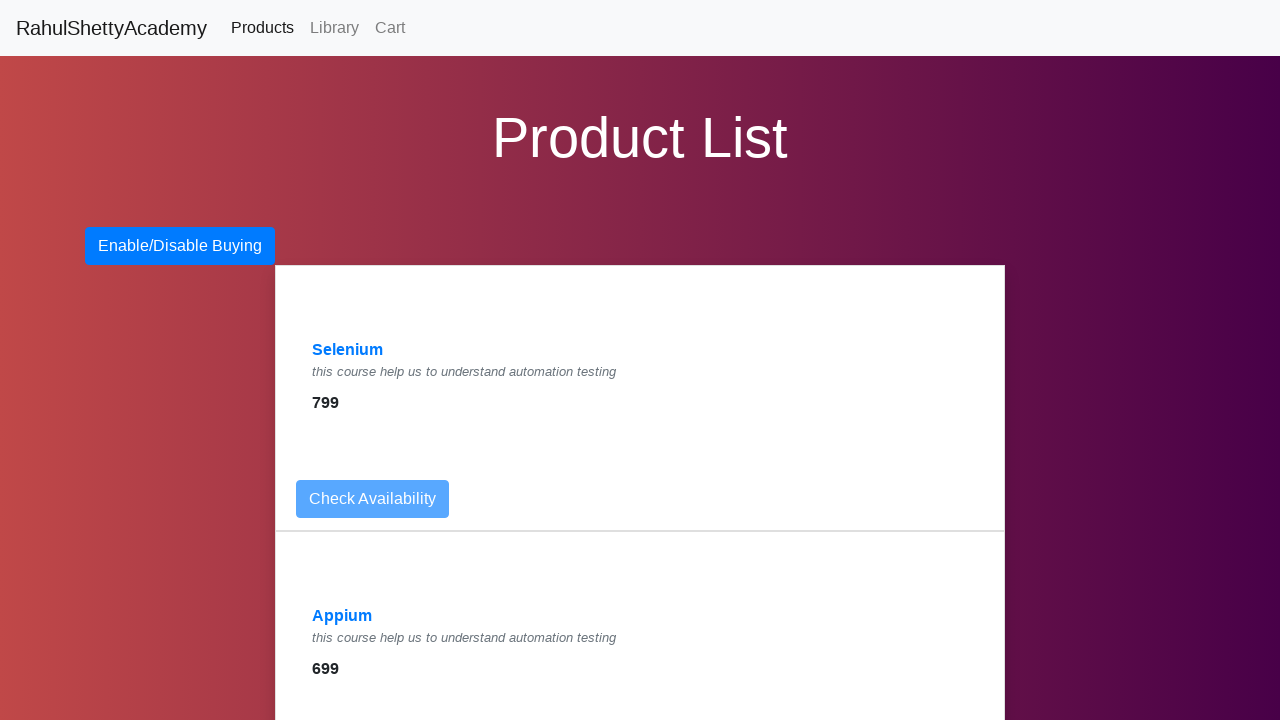

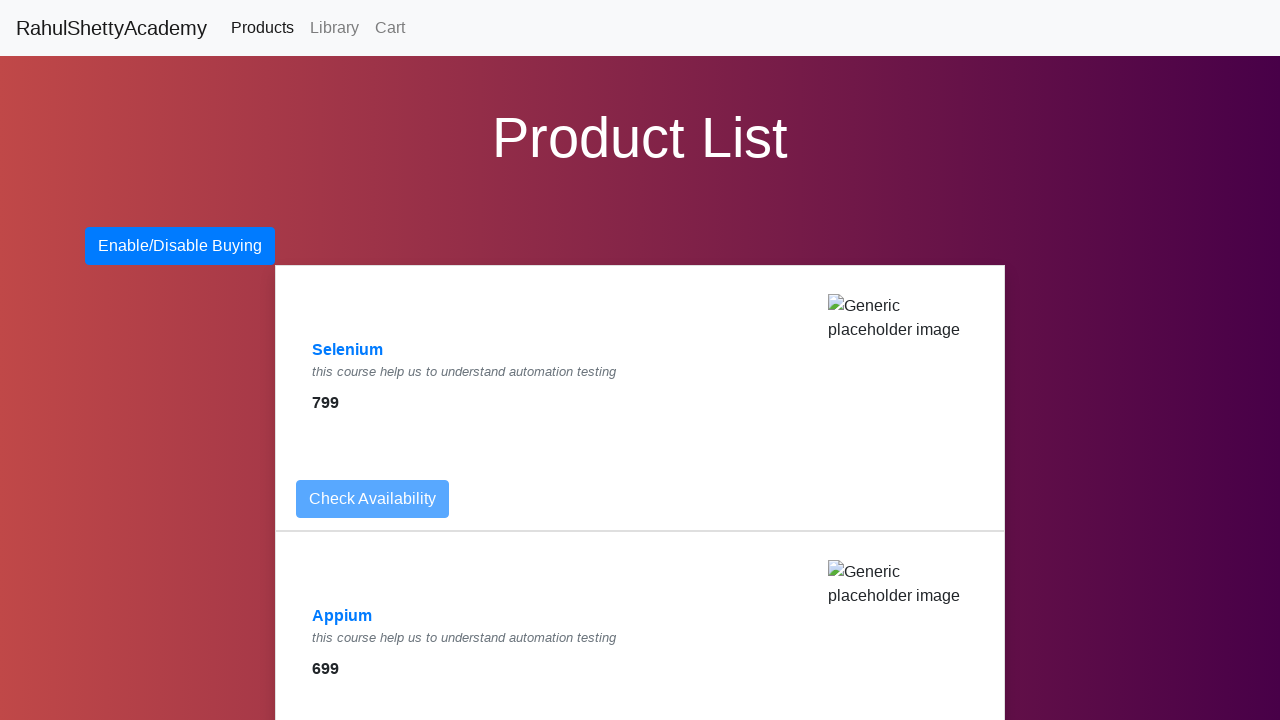